Tests navigation to the "Where To Start" page on W3Schools and verifies the heading text

Starting URL: https://www.w3schools.com/

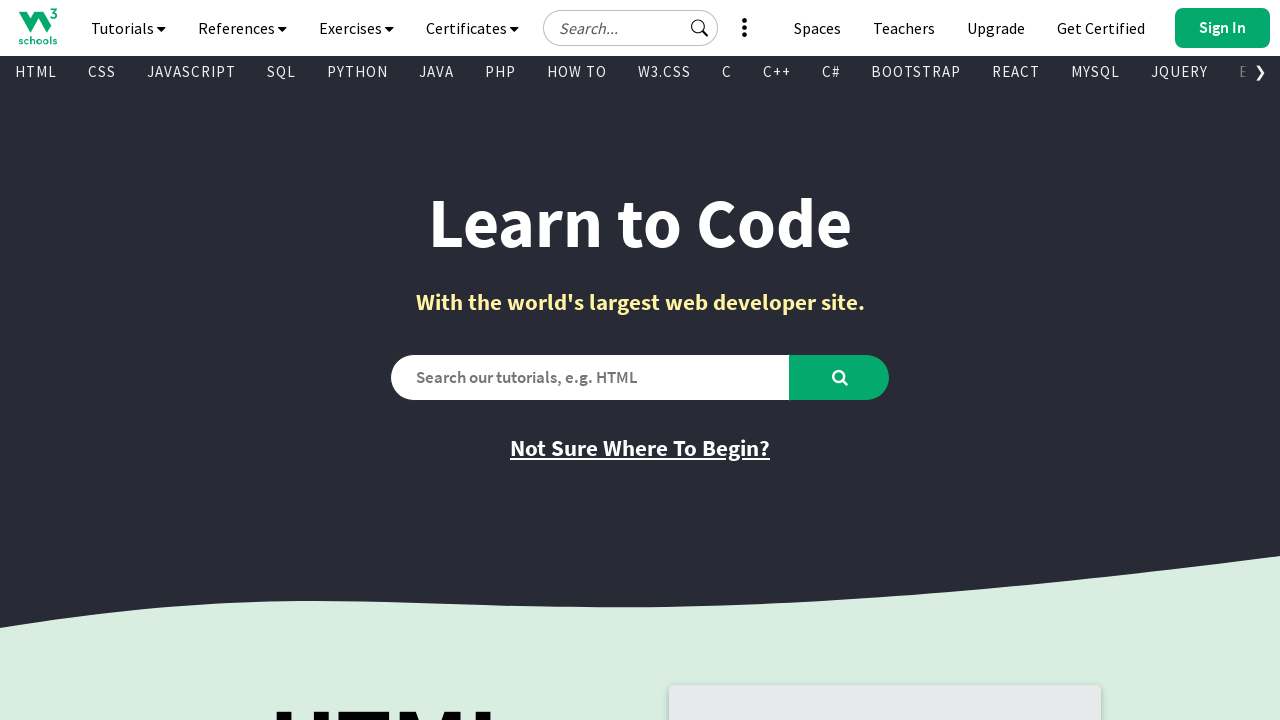

Clicked on 'Where to Start' link at (640, 448) on xpath=//a[@href = 'where_to_start.asp']
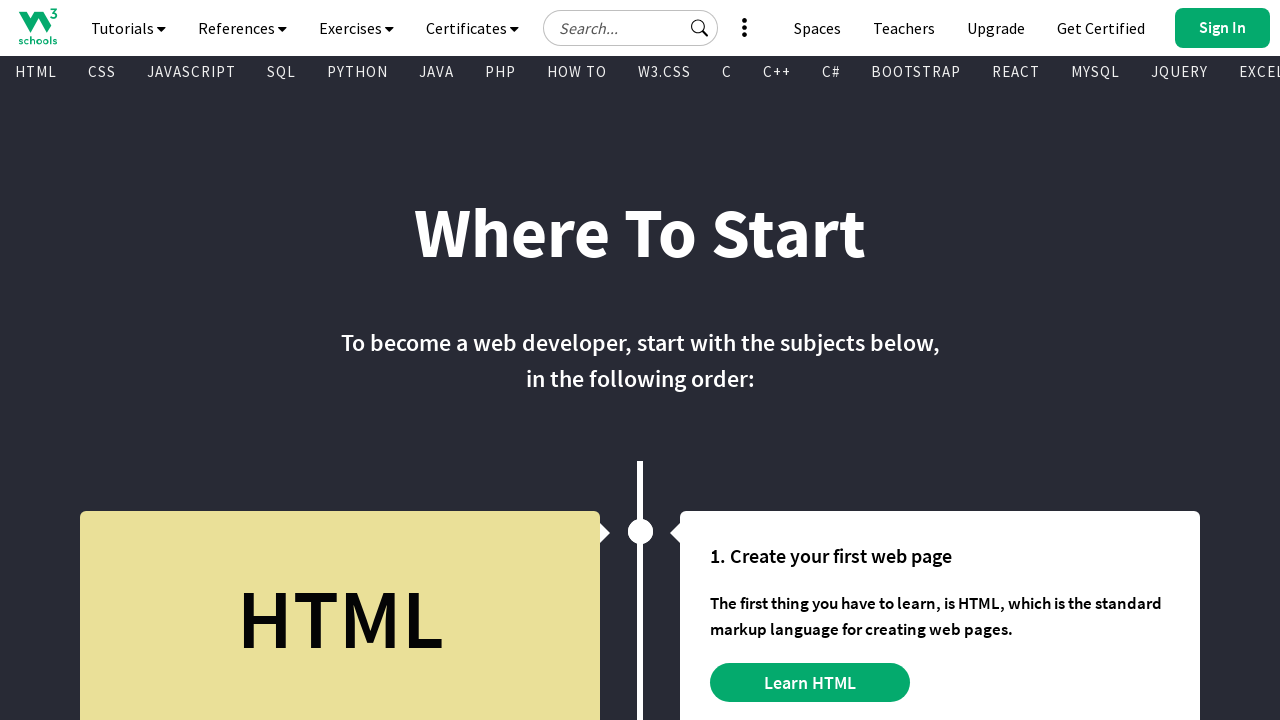

Waited for 'Where To Start' heading to appear and verified text
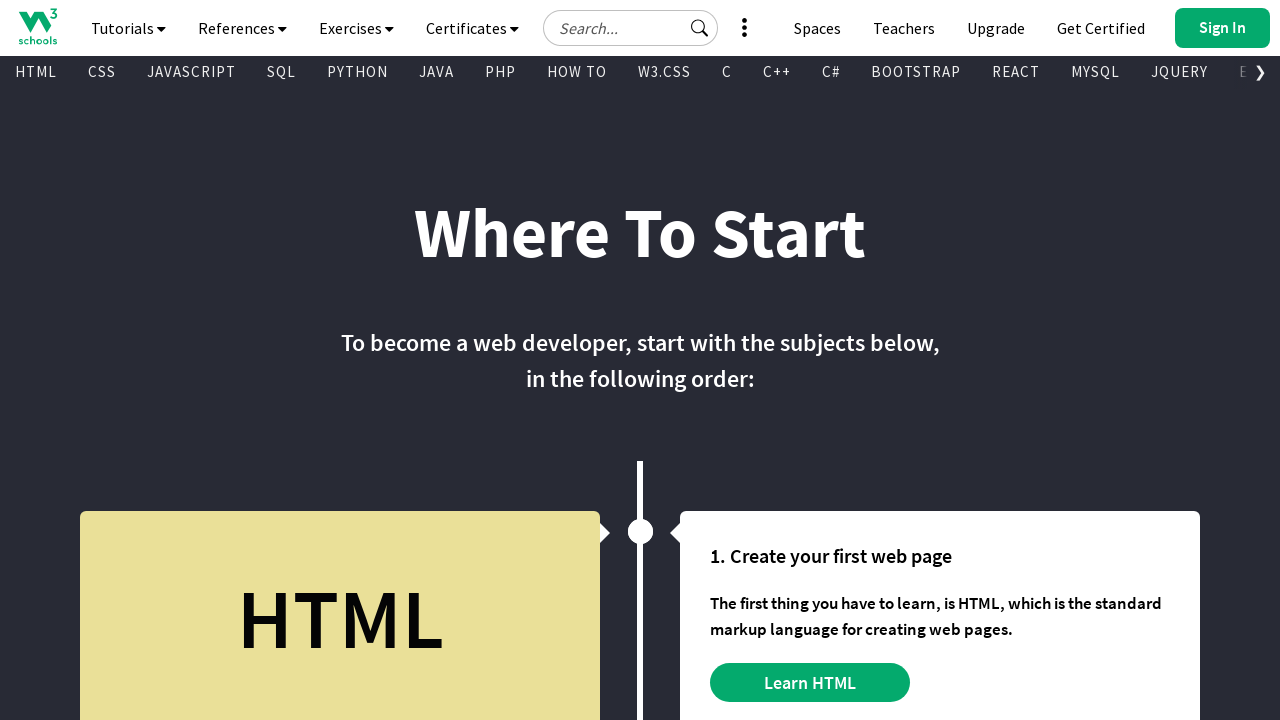

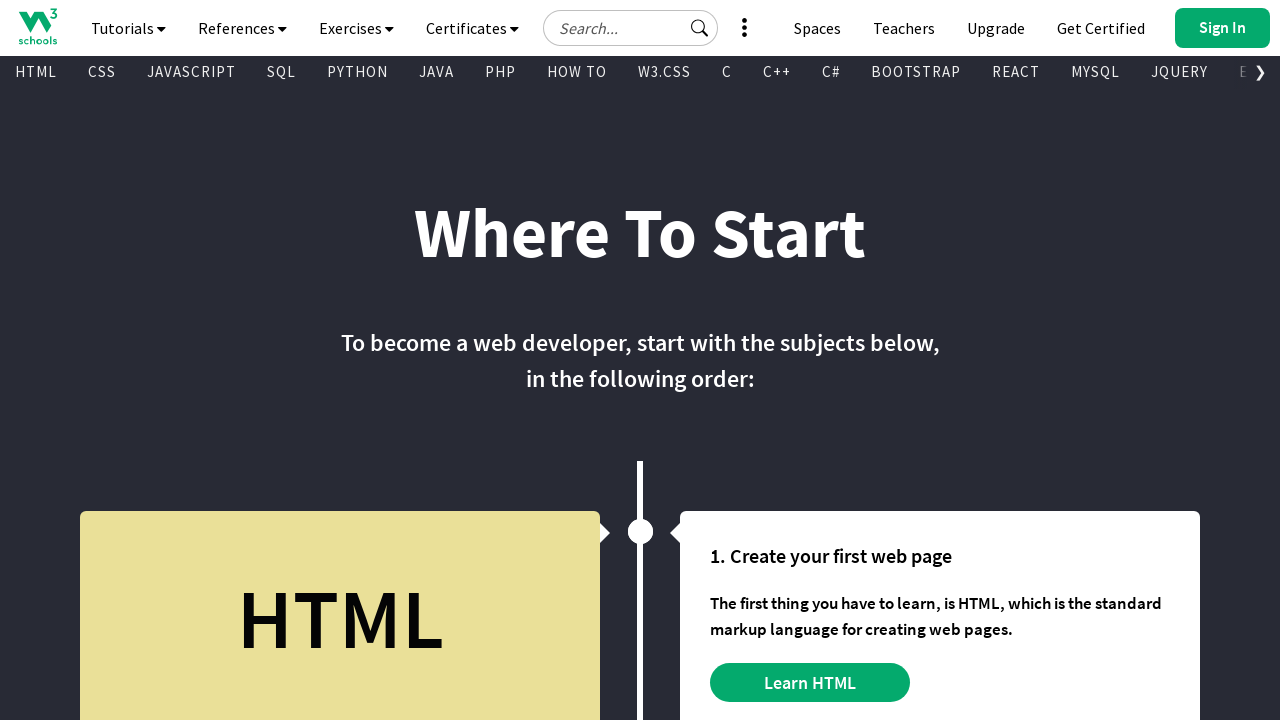